Tests setting the size to maximum value (9) by pressing the End key

Starting URL: https://labasse.github.io/fruits/portrait.html

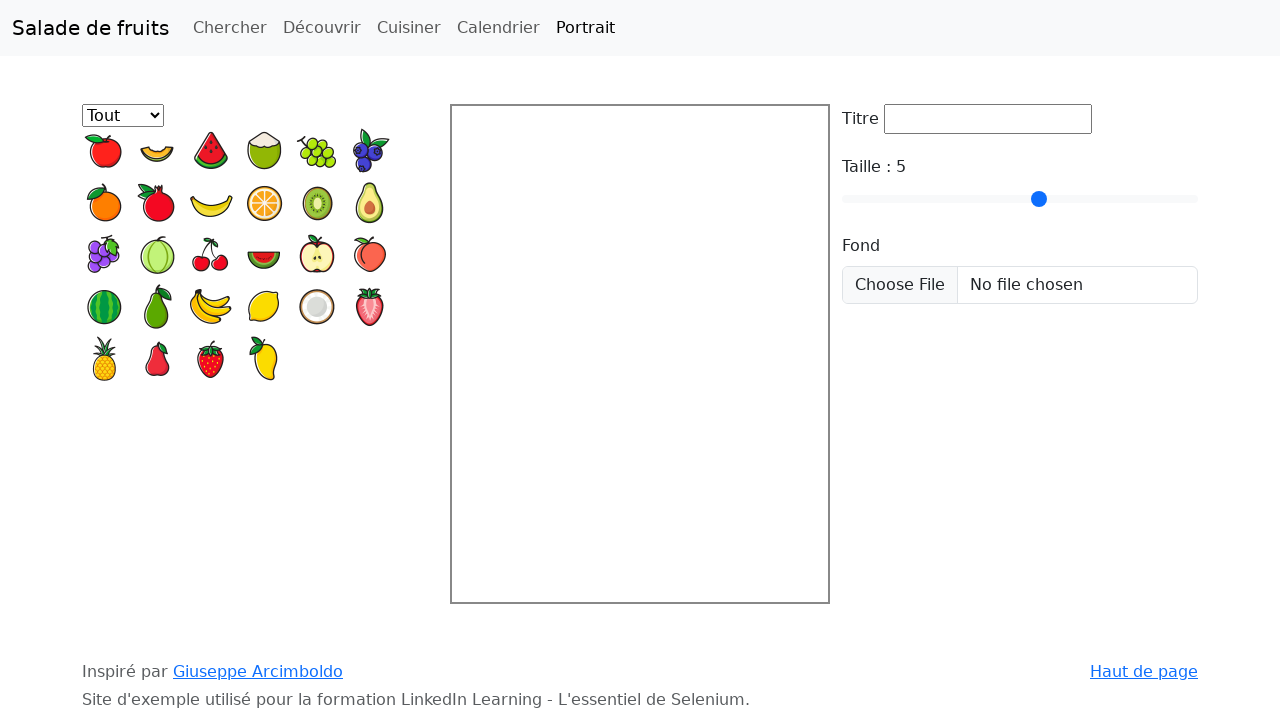

Clicked on the size slider/input field at (1020, 199) on #taille
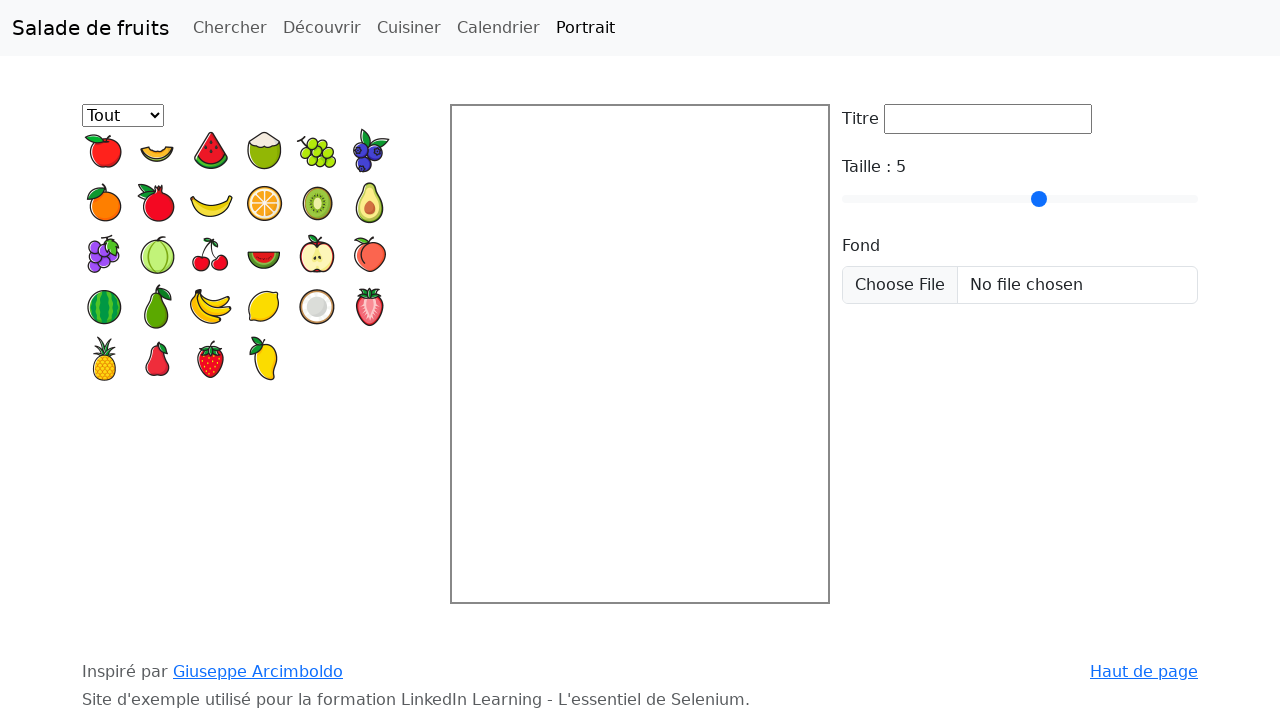

Pressed End key to set size to maximum value (9)
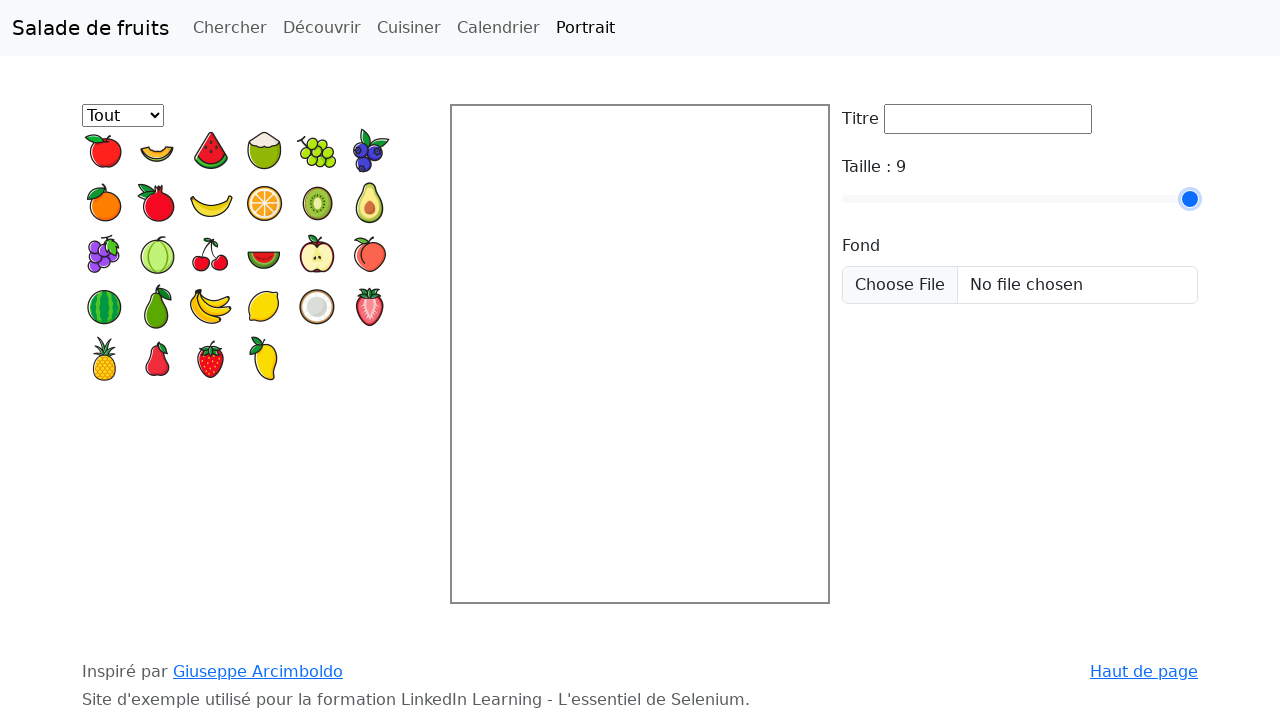

Value display element loaded after size change
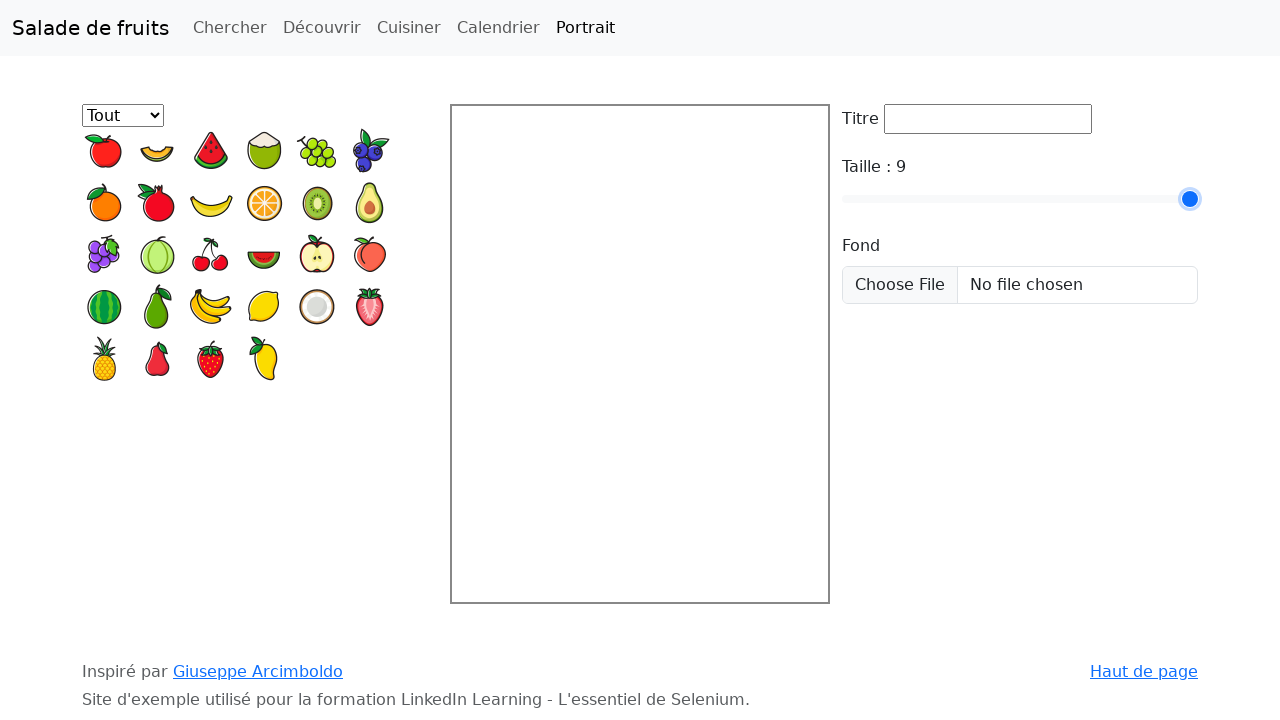

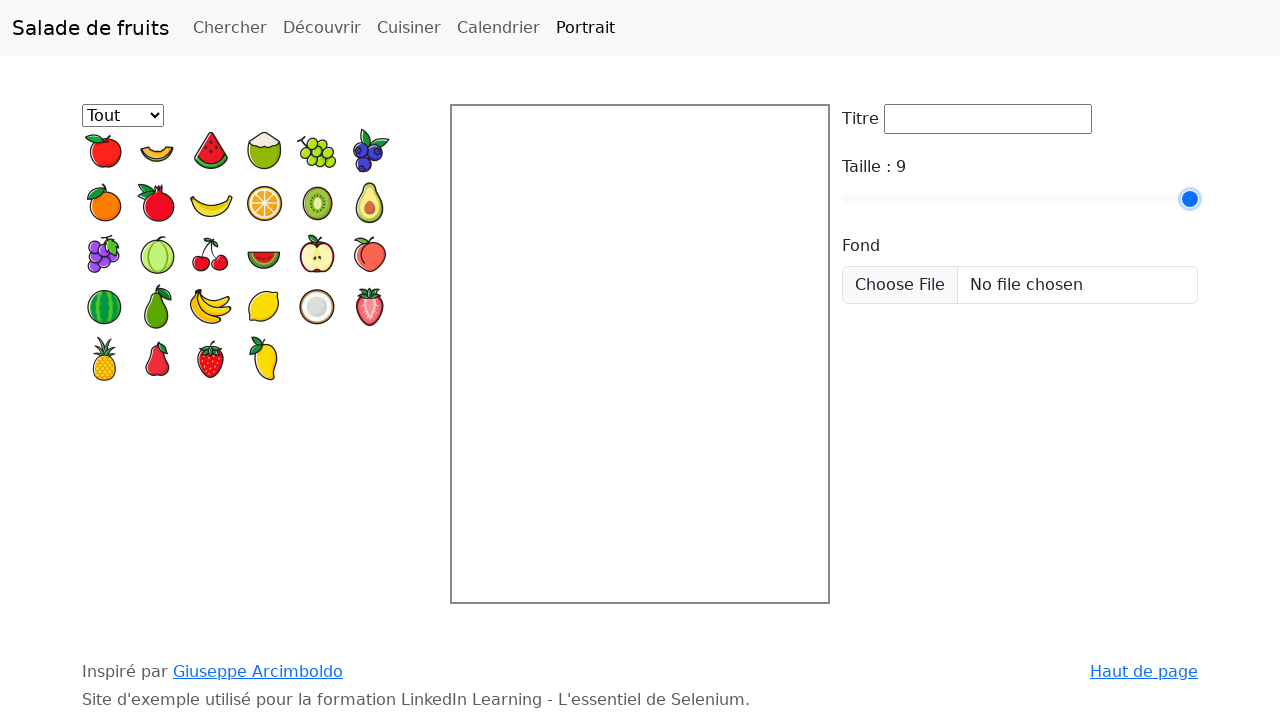